Tests filtering to display only active (uncompleted) todo items

Starting URL: https://demo.playwright.dev/todomvc

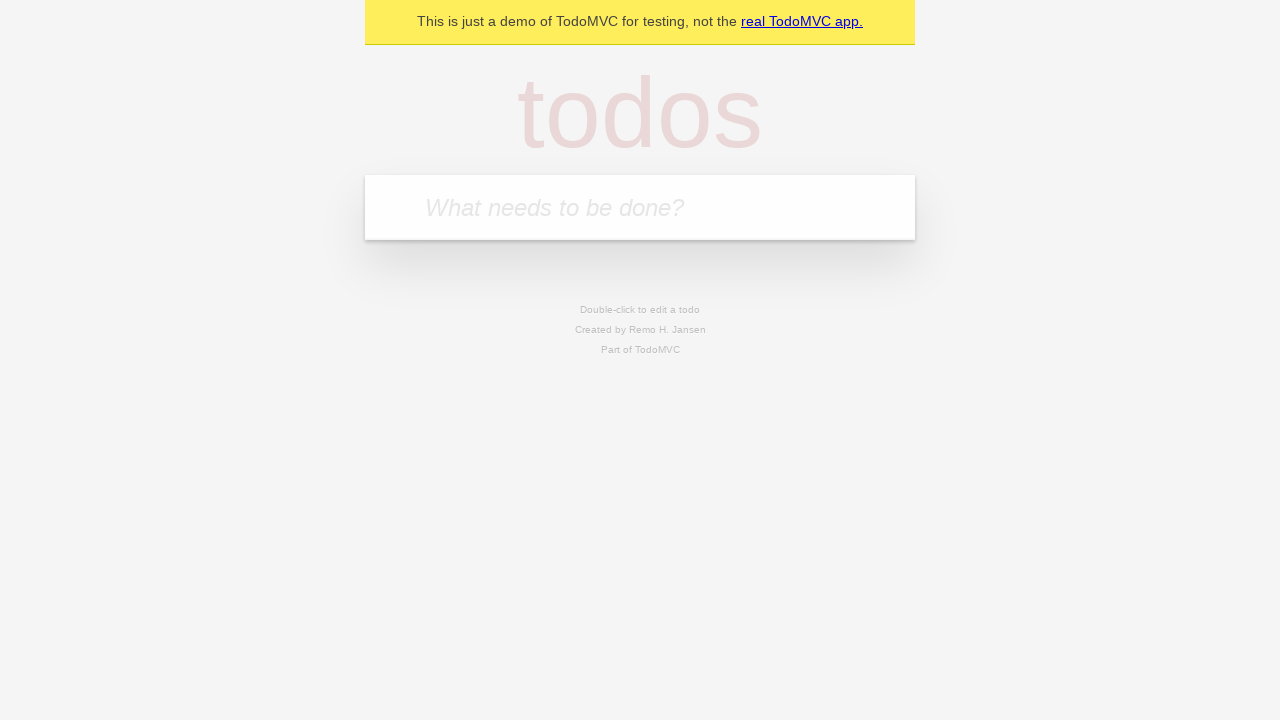

Filled todo input with 'buy some cheese' on internal:attr=[placeholder="What needs to be done?"i]
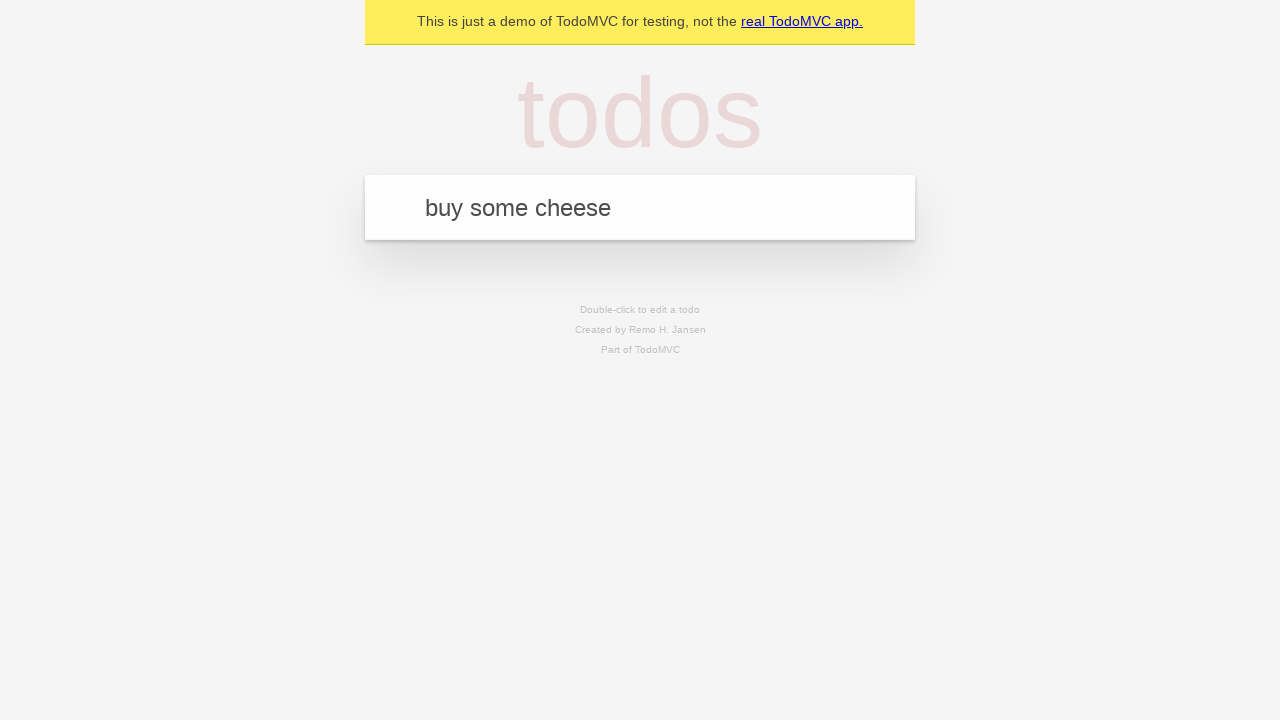

Pressed Enter to add todo 'buy some cheese' on internal:attr=[placeholder="What needs to be done?"i]
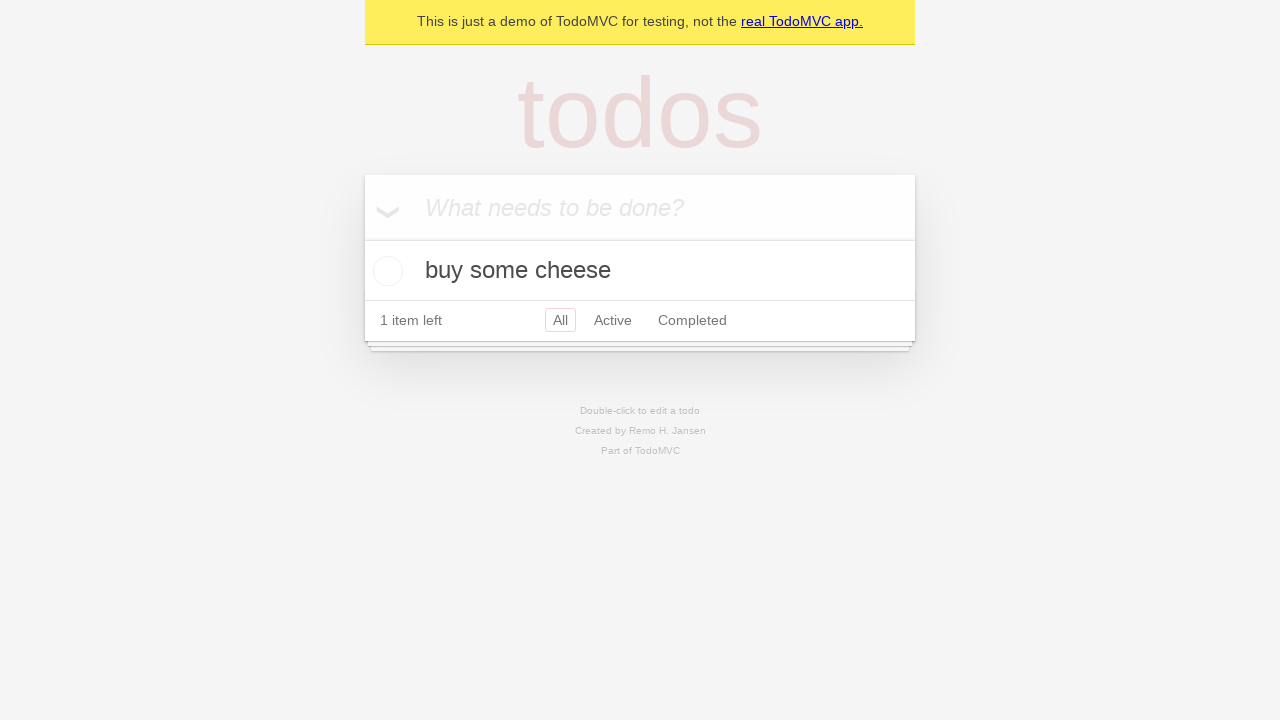

Filled todo input with 'feed the cat' on internal:attr=[placeholder="What needs to be done?"i]
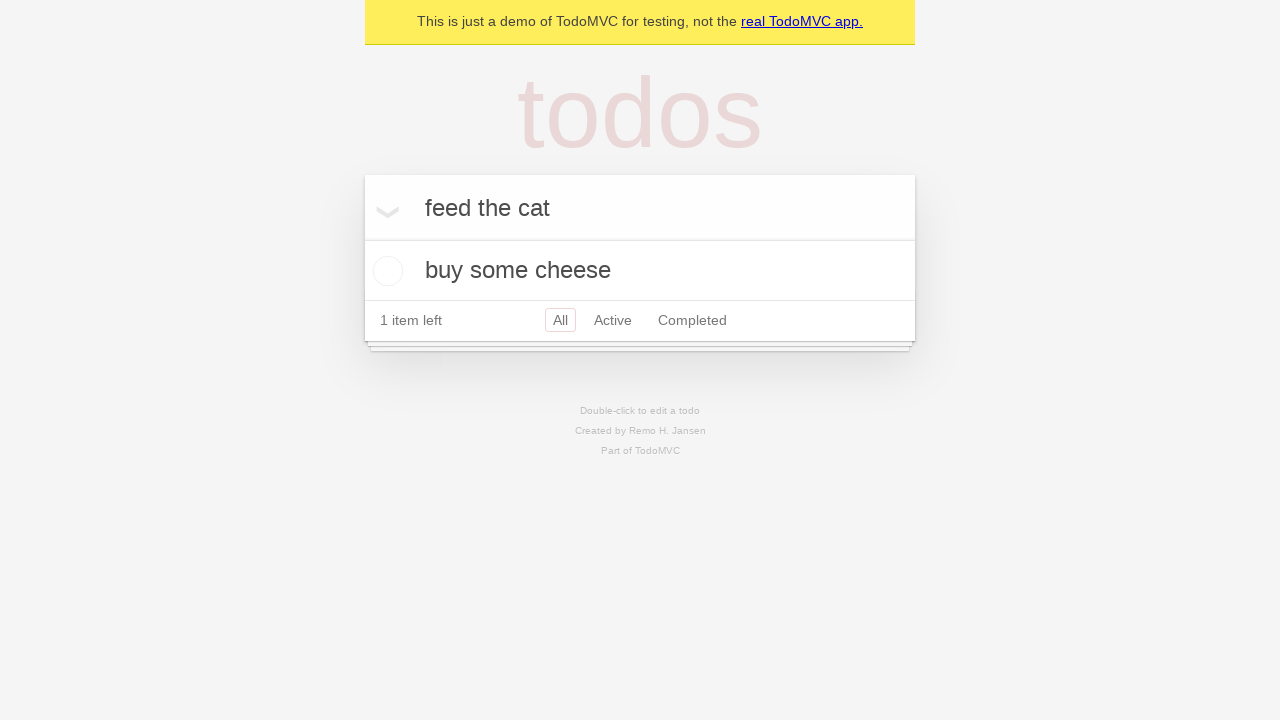

Pressed Enter to add todo 'feed the cat' on internal:attr=[placeholder="What needs to be done?"i]
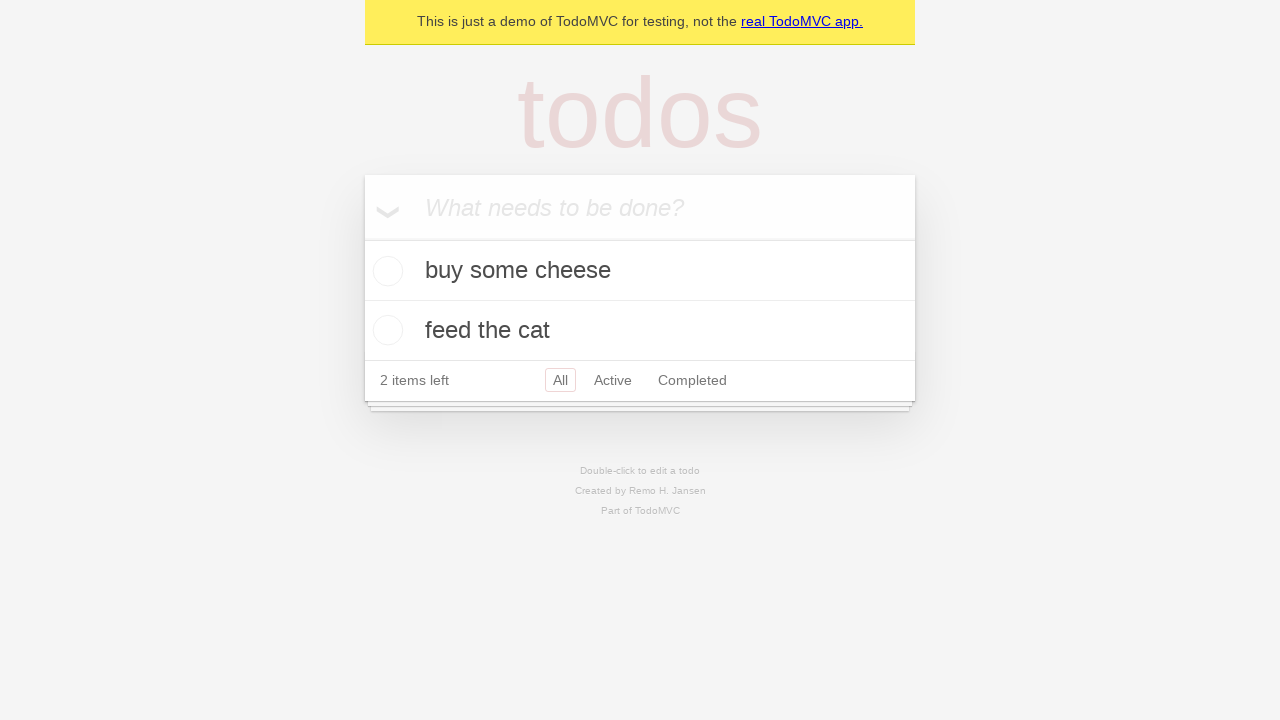

Filled todo input with 'book a doctors appointment' on internal:attr=[placeholder="What needs to be done?"i]
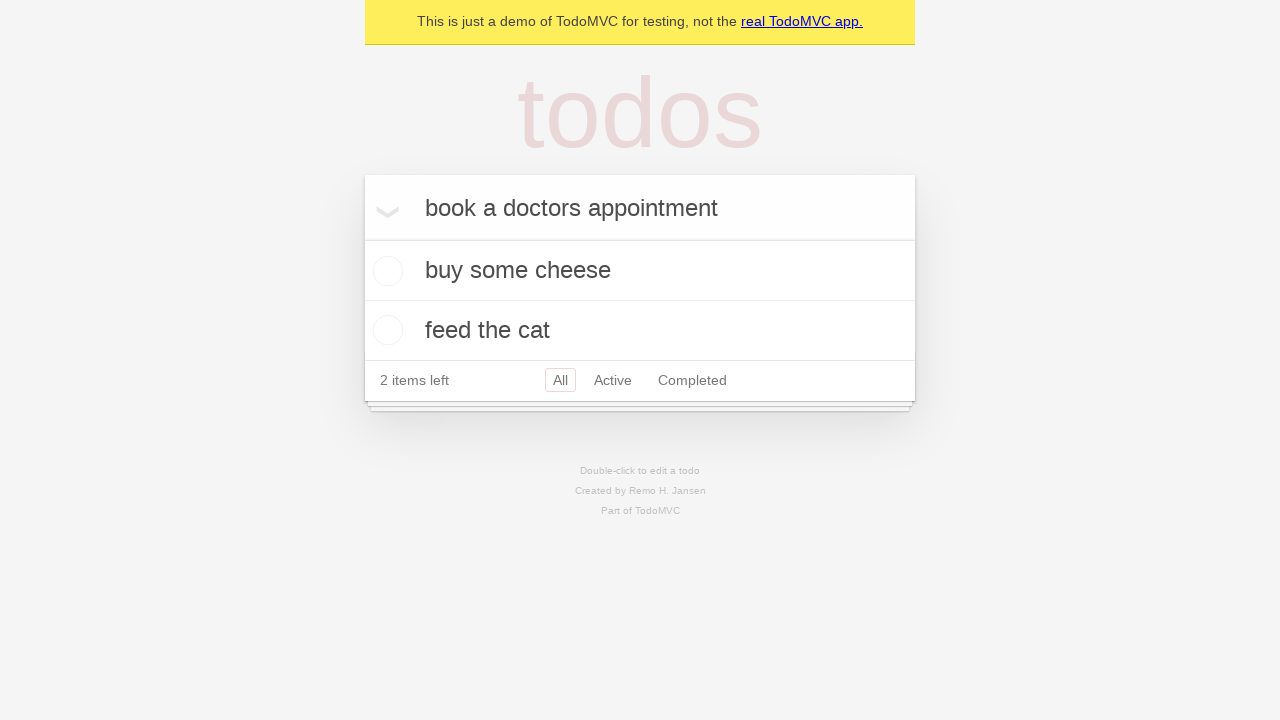

Pressed Enter to add todo 'book a doctors appointment' on internal:attr=[placeholder="What needs to be done?"i]
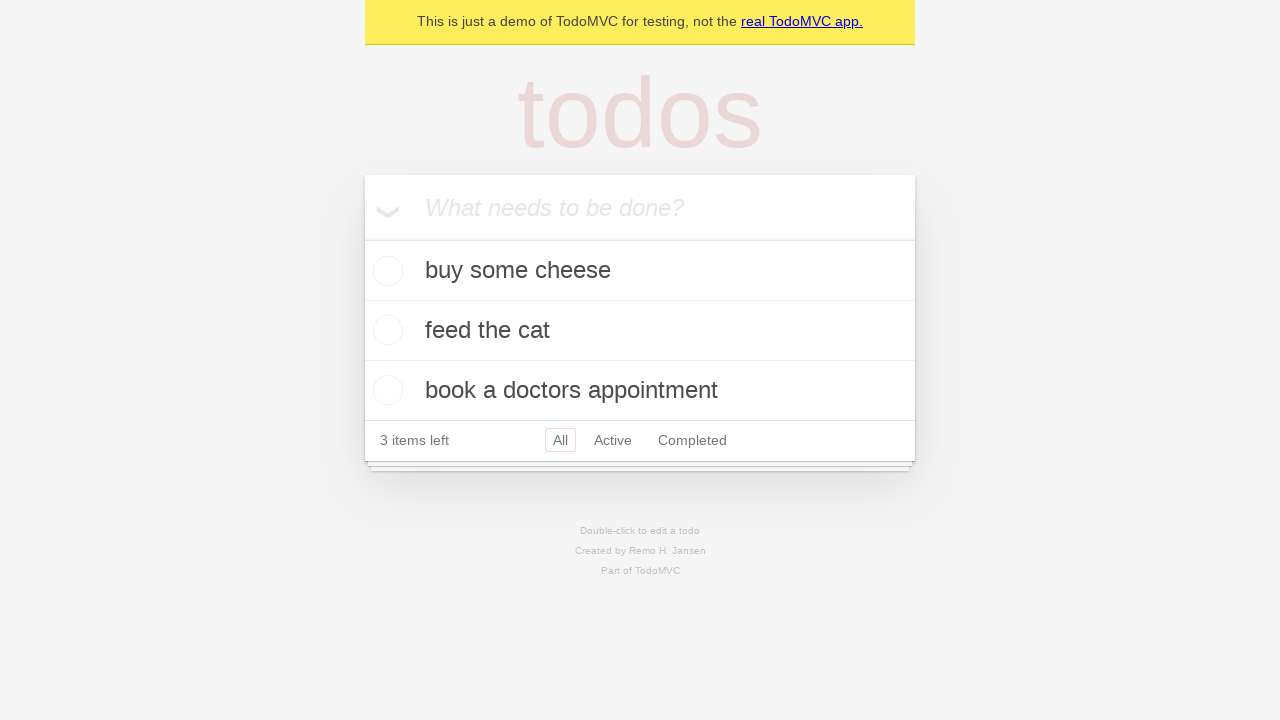

All 3 todo items loaded
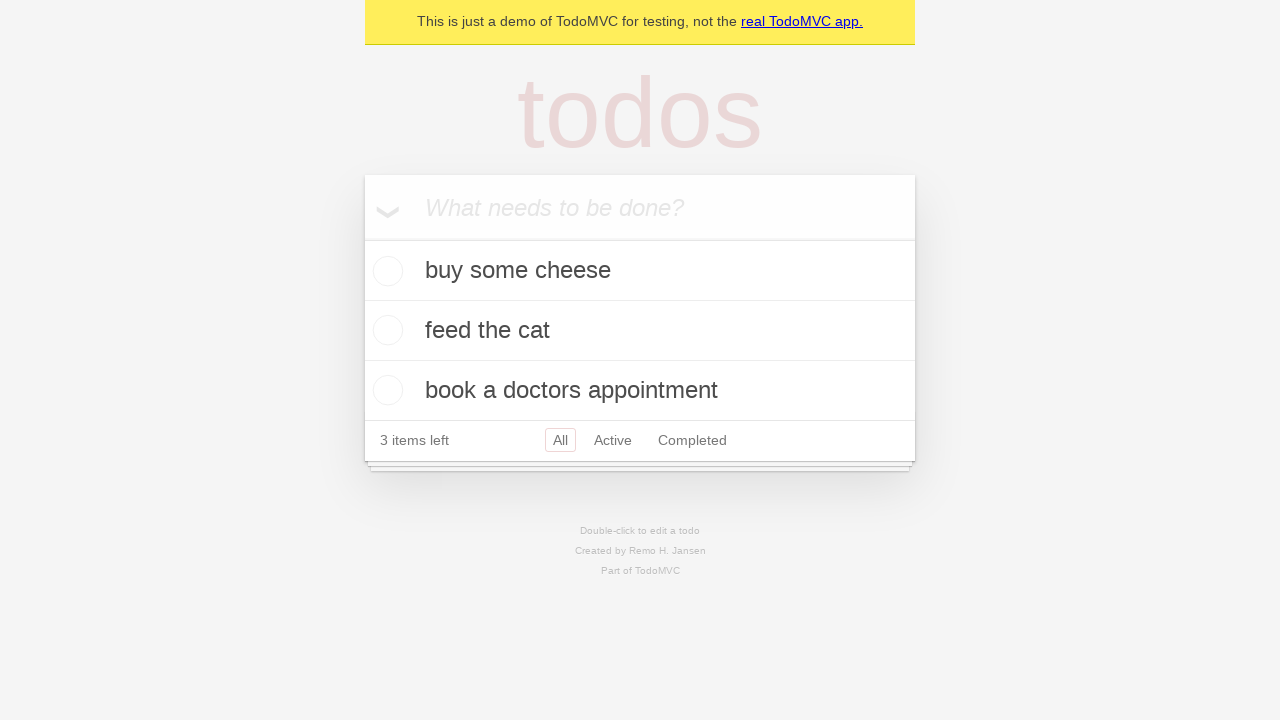

Checked the second todo item (feed the cat) as complete at (385, 330) on internal:testid=[data-testid="todo-item"s] >> nth=1 >> internal:role=checkbox
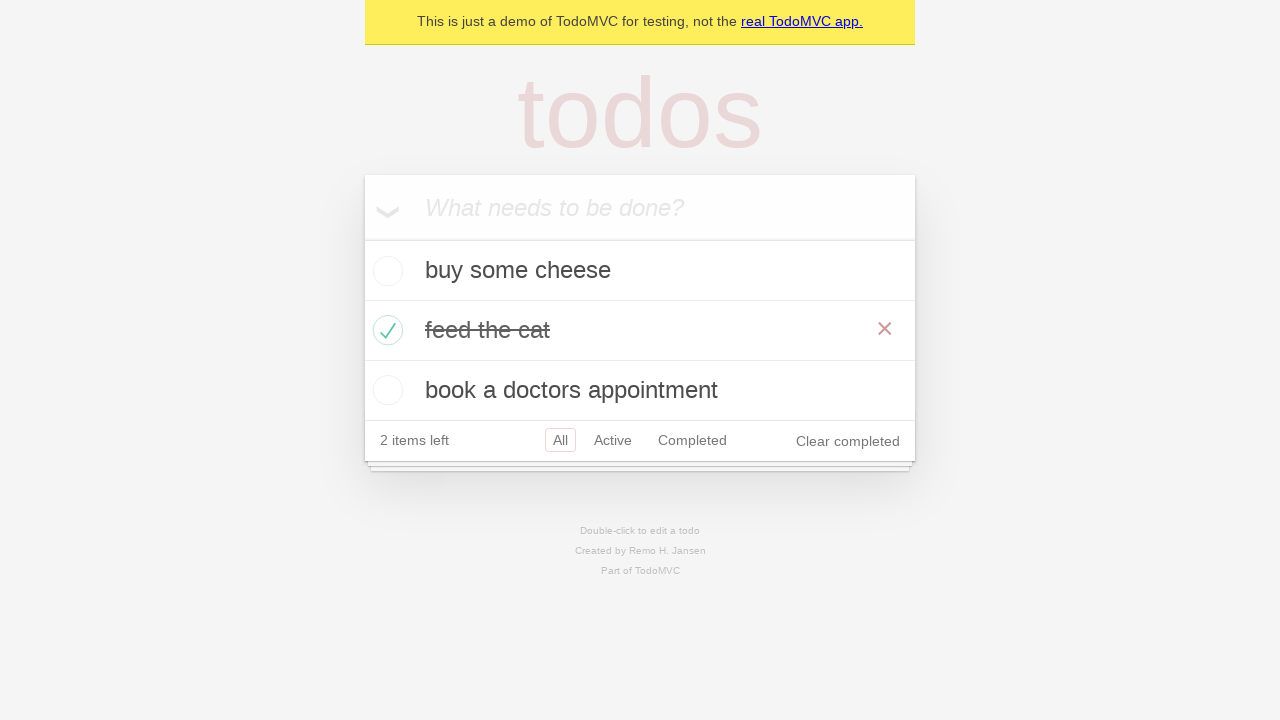

Clicked Active filter to display only uncompleted items at (613, 440) on internal:role=link[name="Active"i]
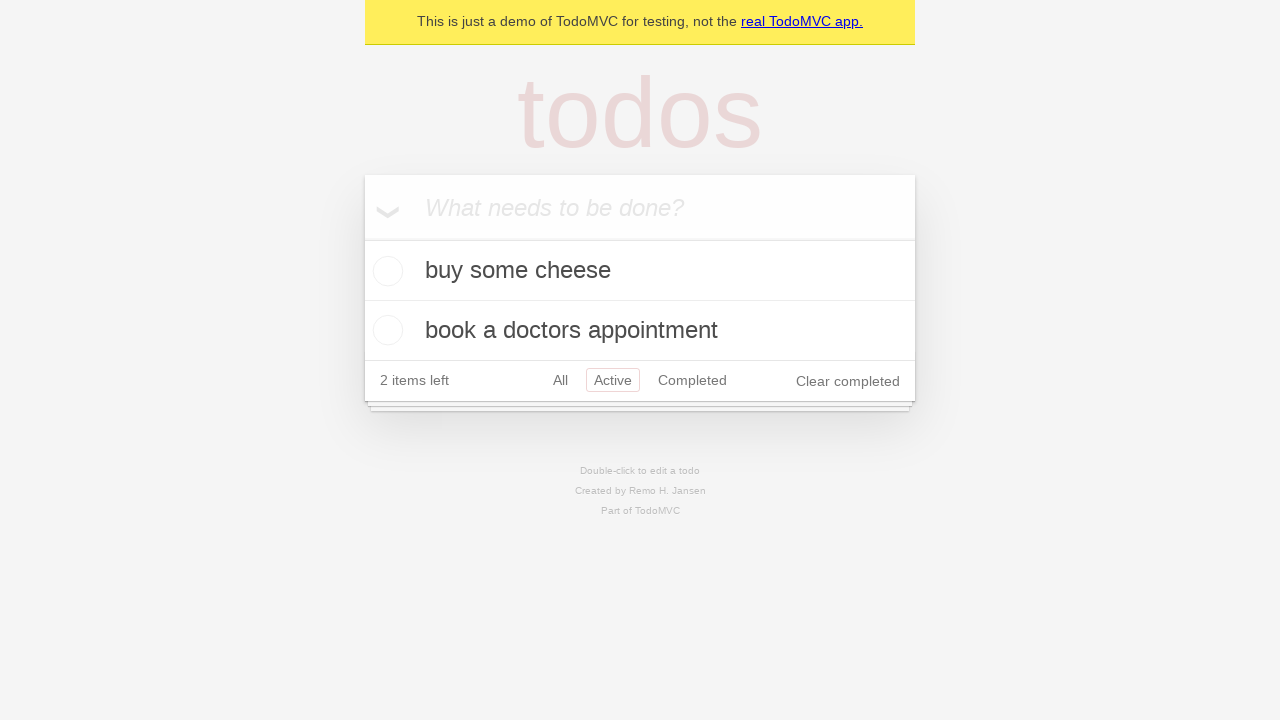

Active filter applied, displaying 2 uncompleted todo items
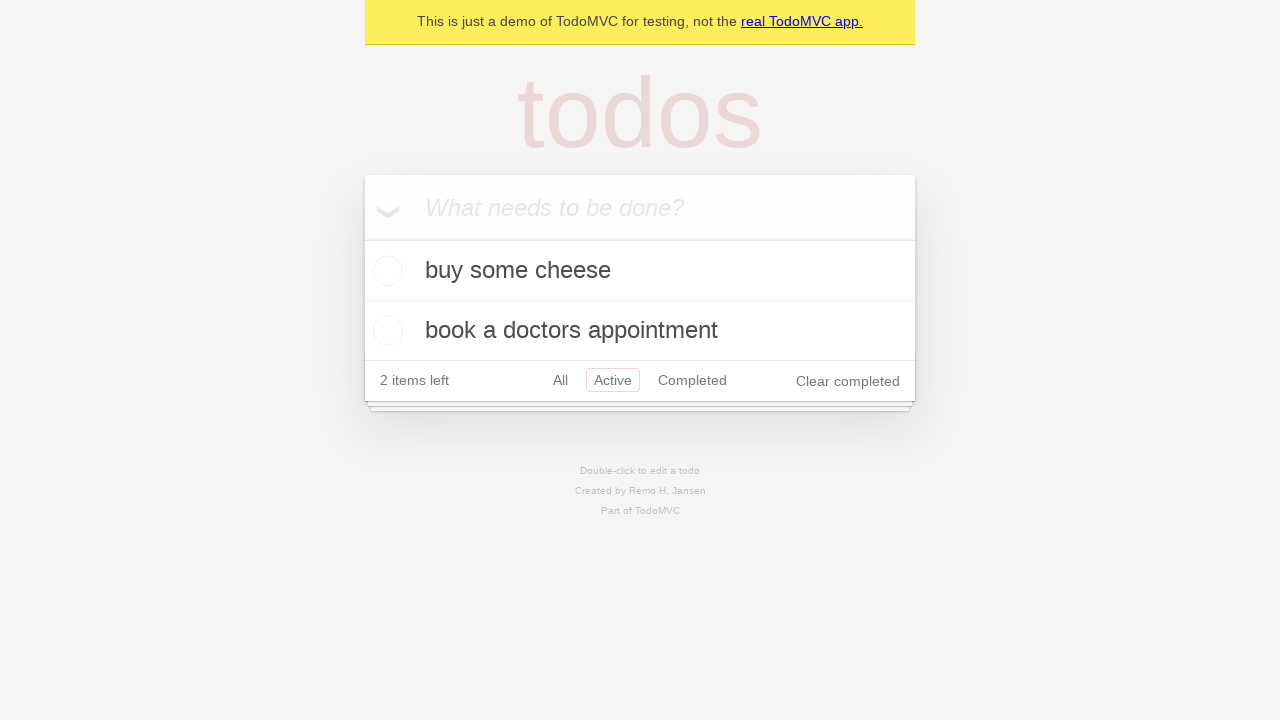

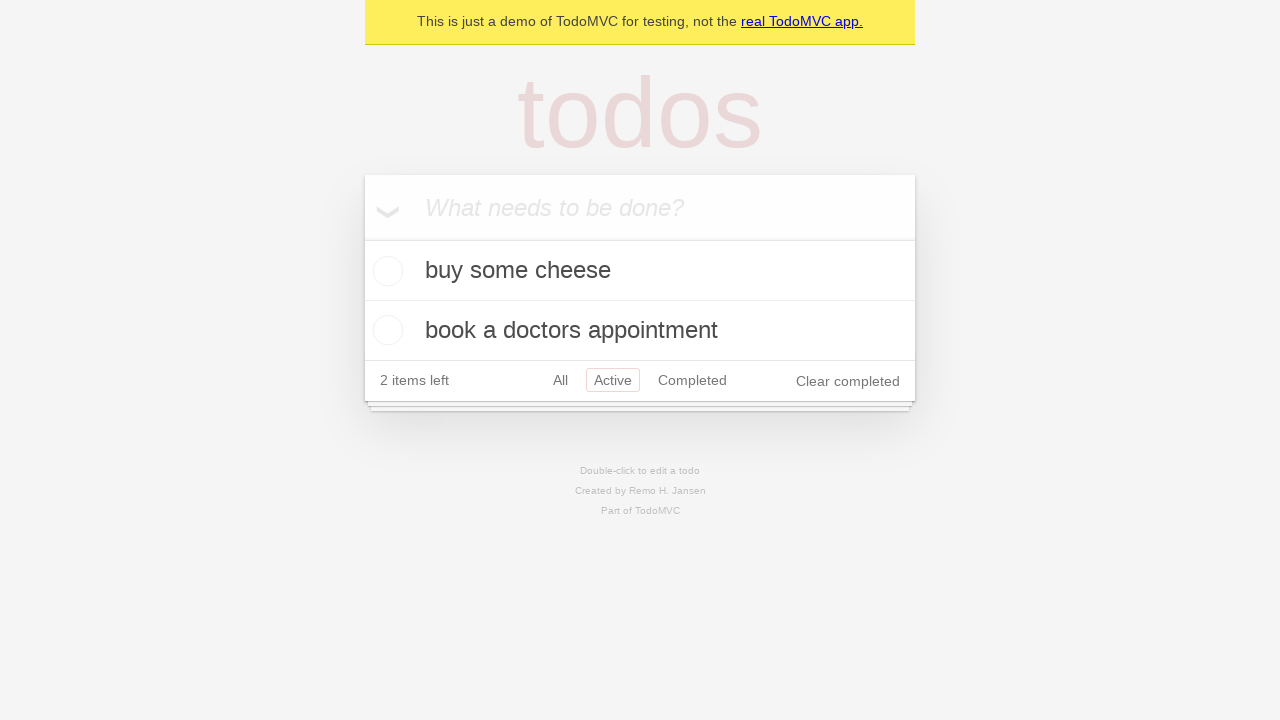